Tests a practice form by checking a checkbox, selecting radio button and dropdown options, filling password, submitting the form, then navigating to shop and adding a Nokia Edge product to cart

Starting URL: https://rahulshettyacademy.com/angularpractice/

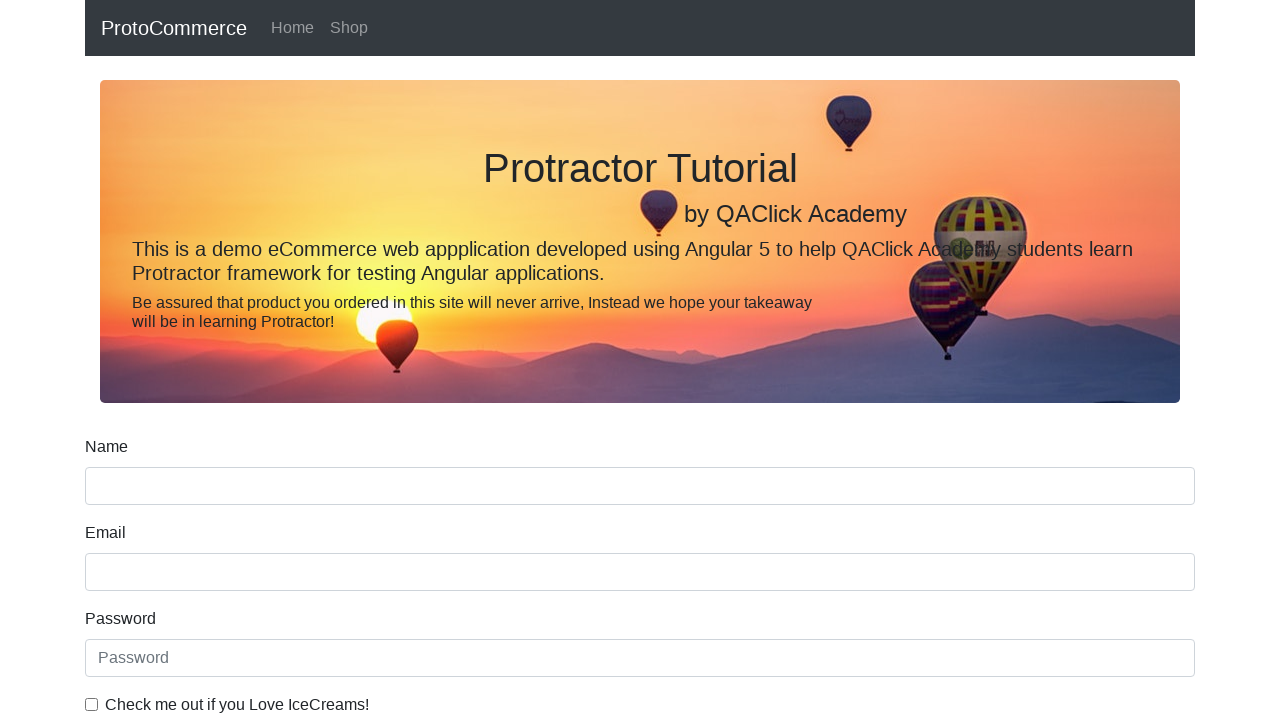

Checked the ice cream checkbox at (92, 704) on internal:label="Check me out if you Love IceCreams!"i
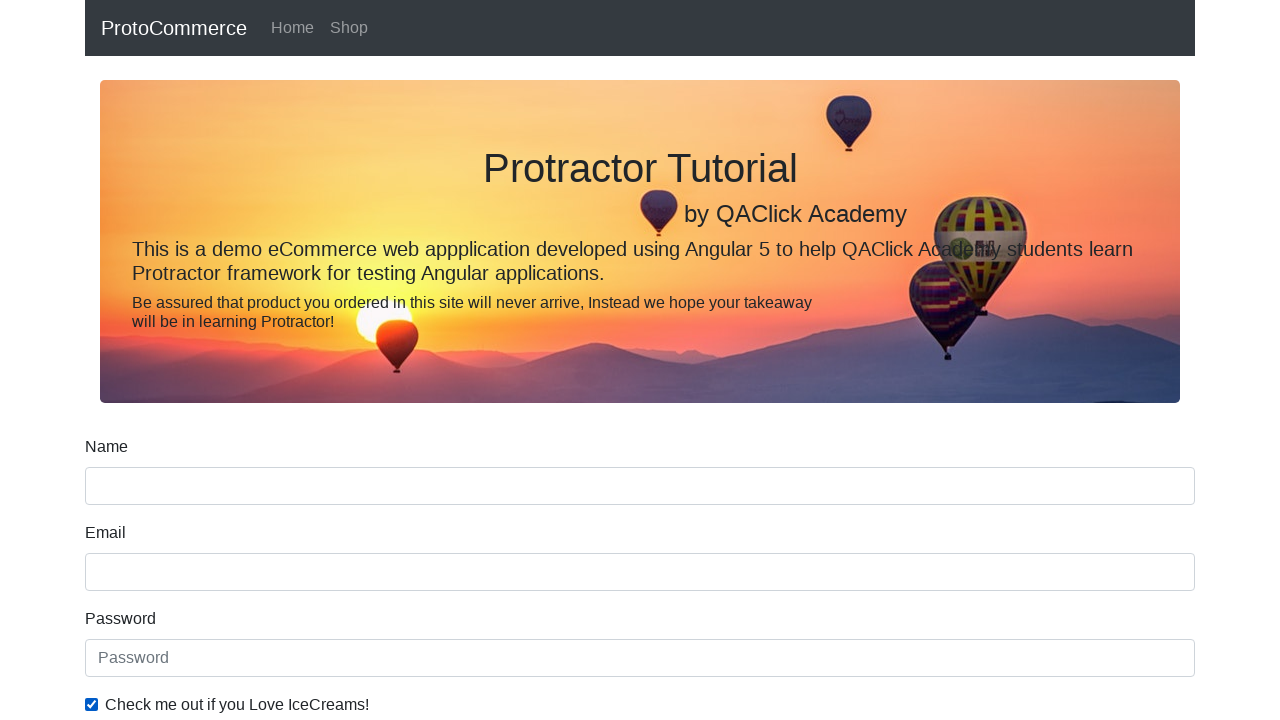

Selected 'Employed' radio button at (326, 360) on internal:label="Employed"i
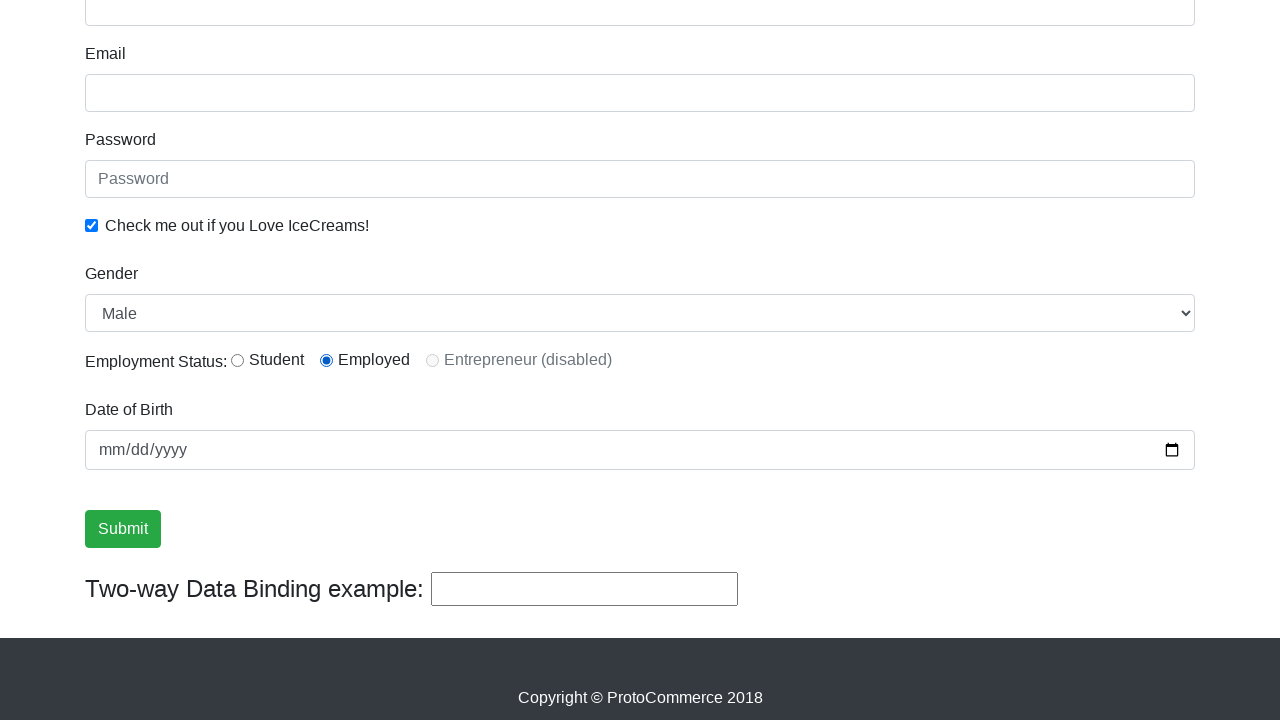

Selected 'Female' from Gender dropdown on internal:label="Gender"i
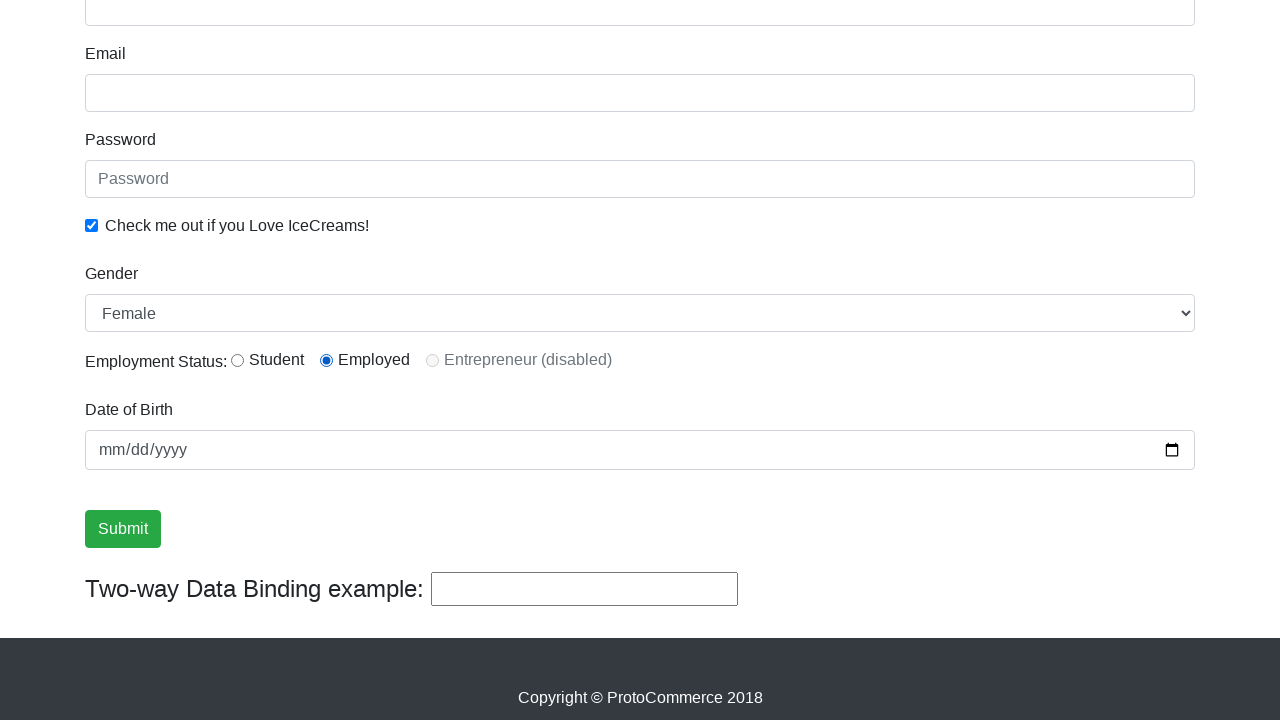

Filled password field with 'abc123' on internal:attr=[placeholder="Password"i]
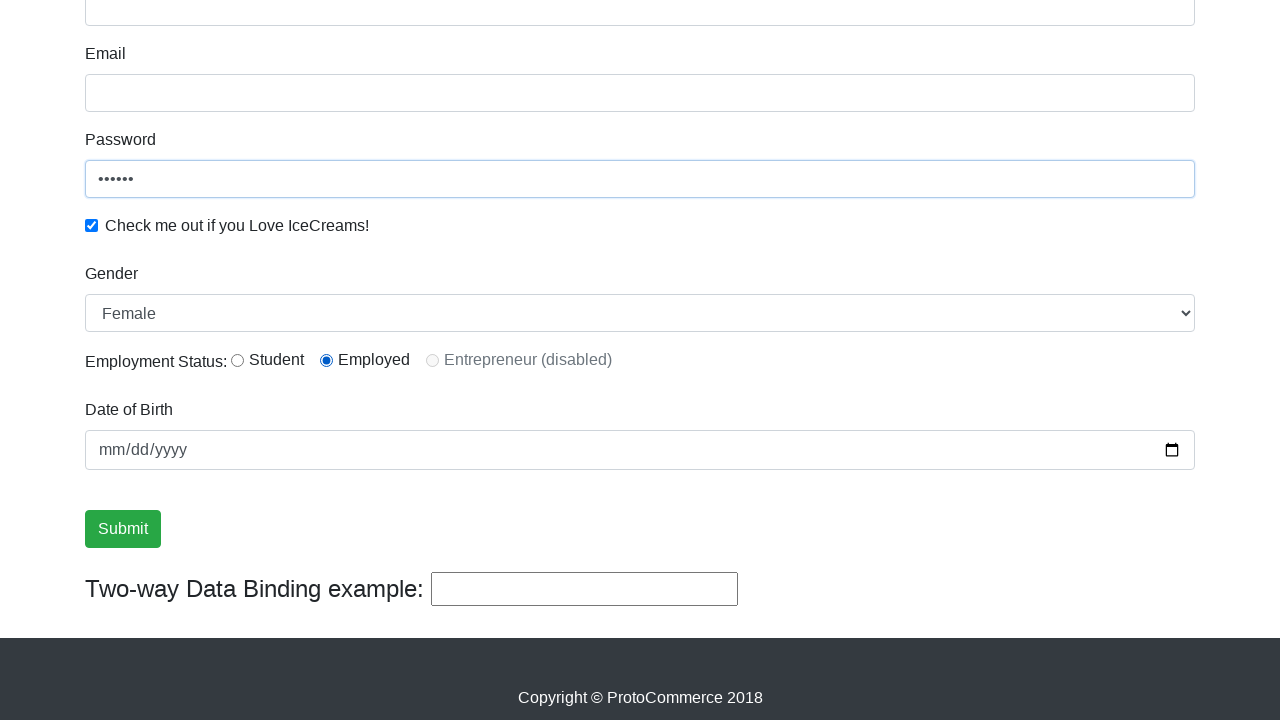

Clicked Submit button to submit the form at (123, 529) on internal:role=button[name="Submit"i]
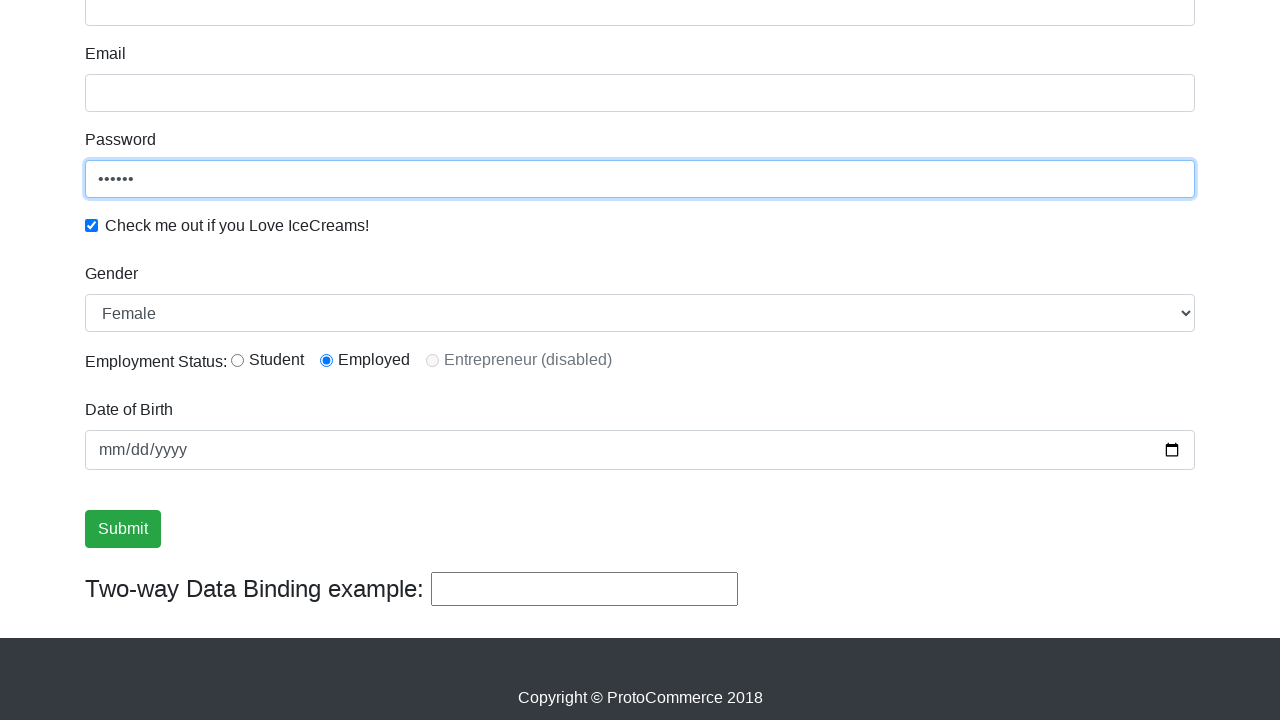

Verified success message is visible
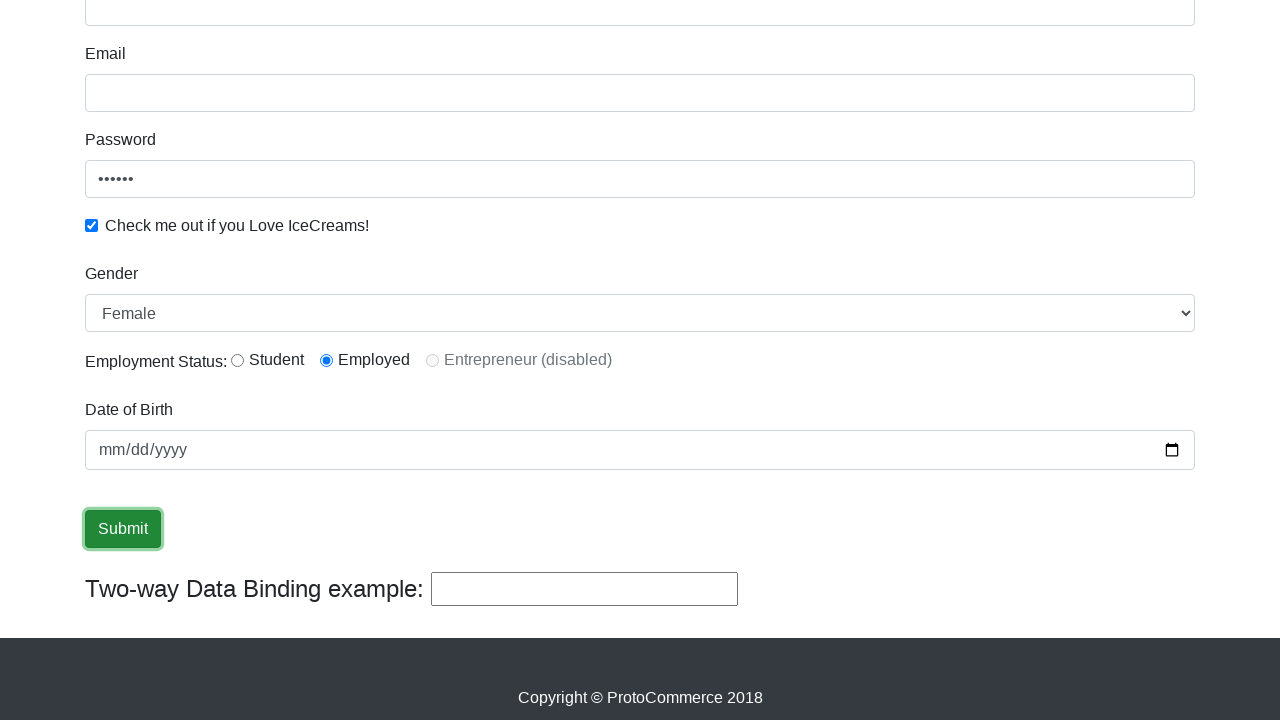

Clicked on Shop link to navigate to shop at (349, 28) on internal:role=link[name="Shop"i]
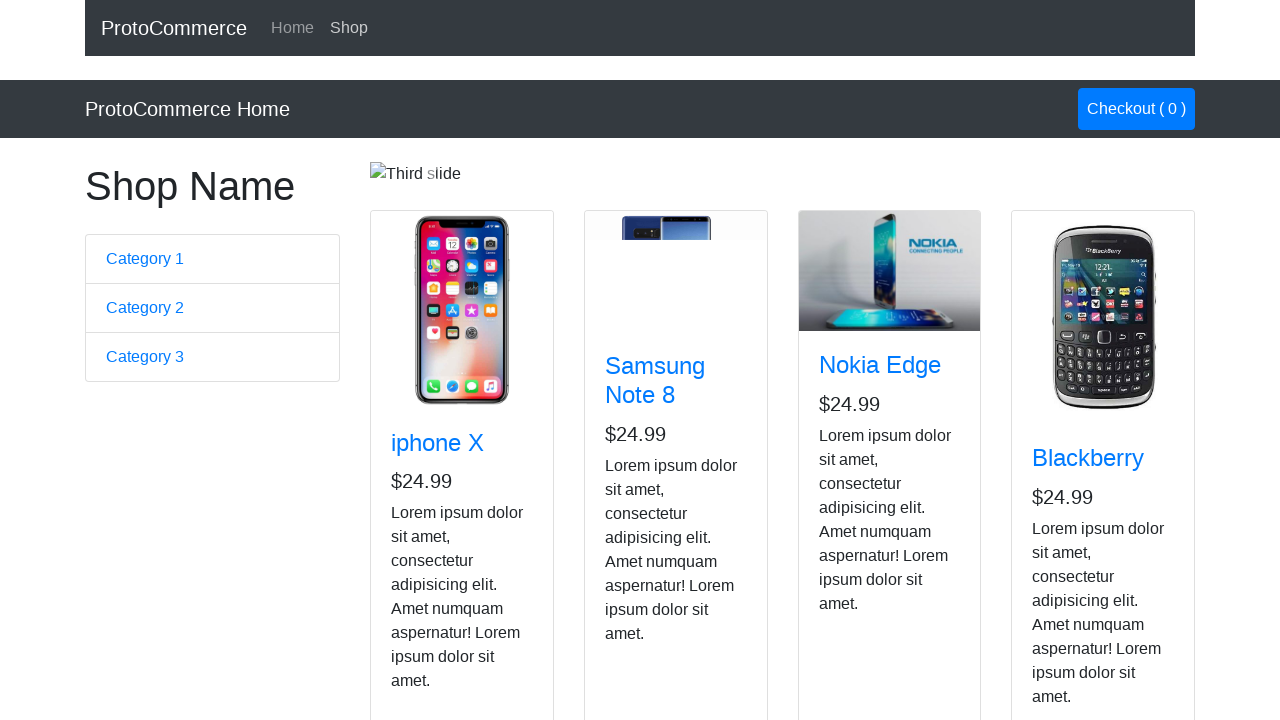

Added Nokia Edge product to cart at (854, 528) on app-card >> internal:has-text="Nokia Edge"i >> internal:role=button
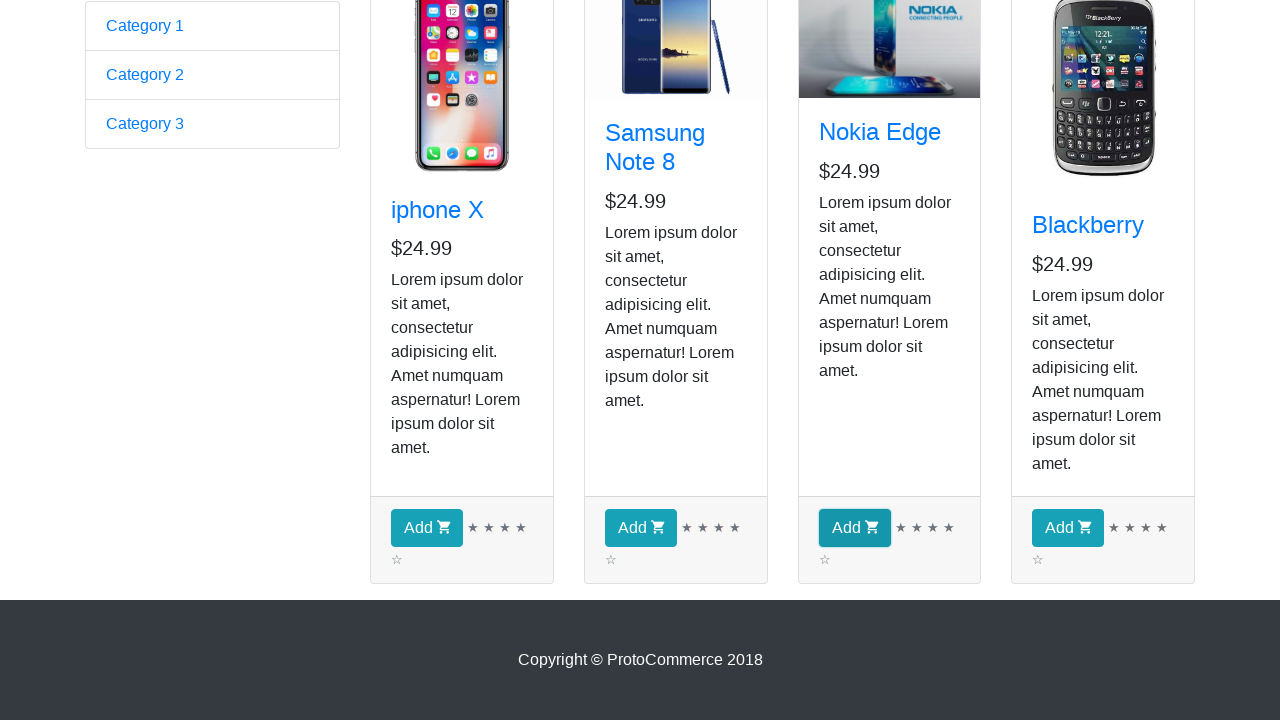

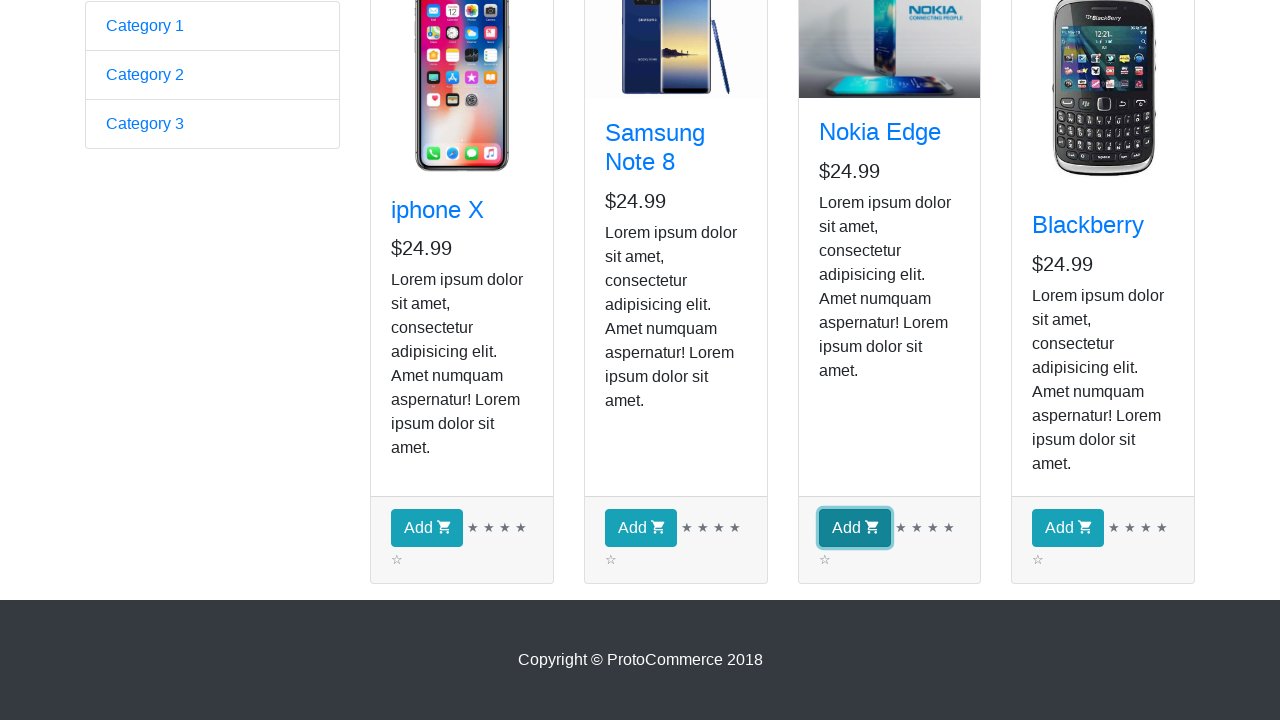